Tests dropdown selection functionality by selecting an option by index

Starting URL: https://the-internet.herokuapp.com/dropdown

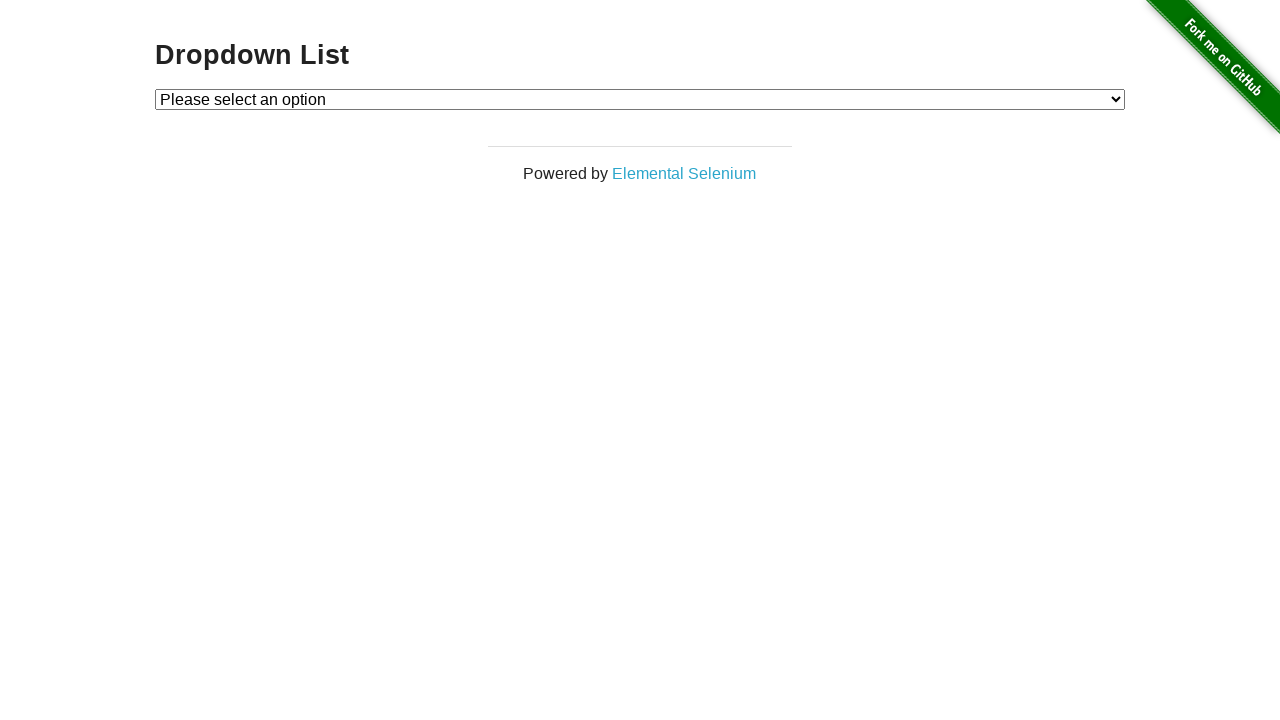

Selected option at index 1 from dropdown menu on #dropdown
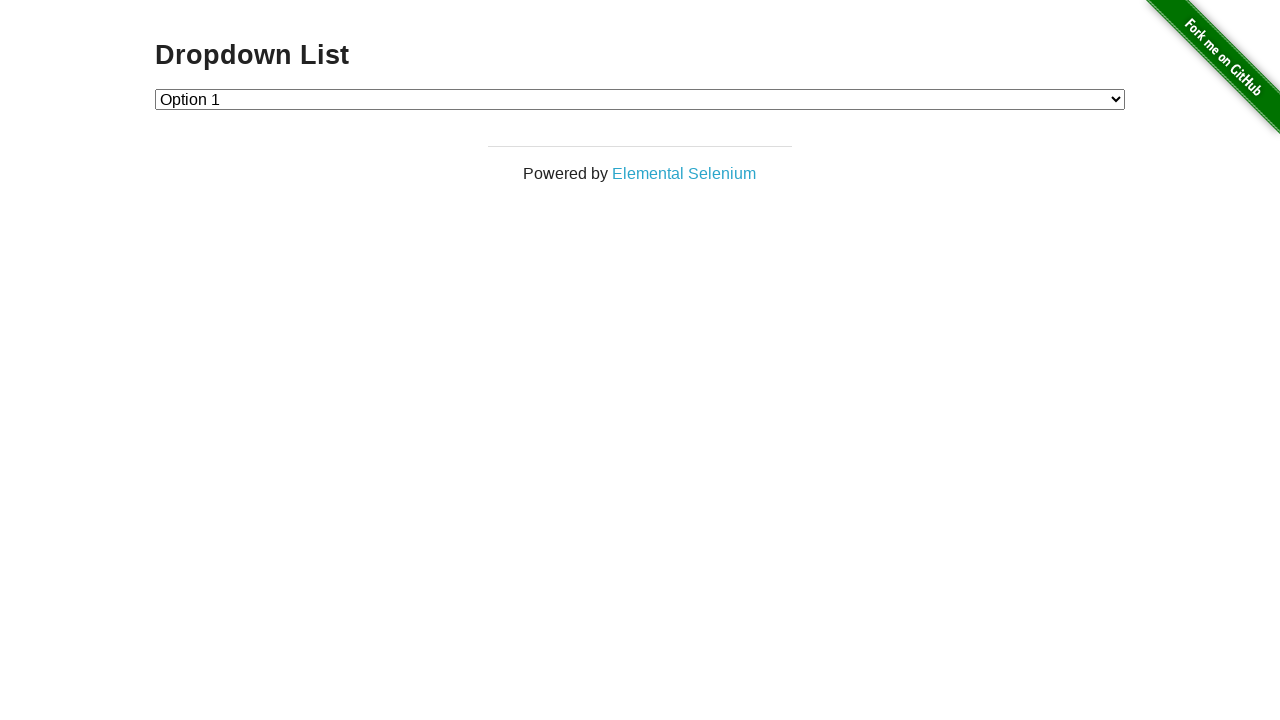

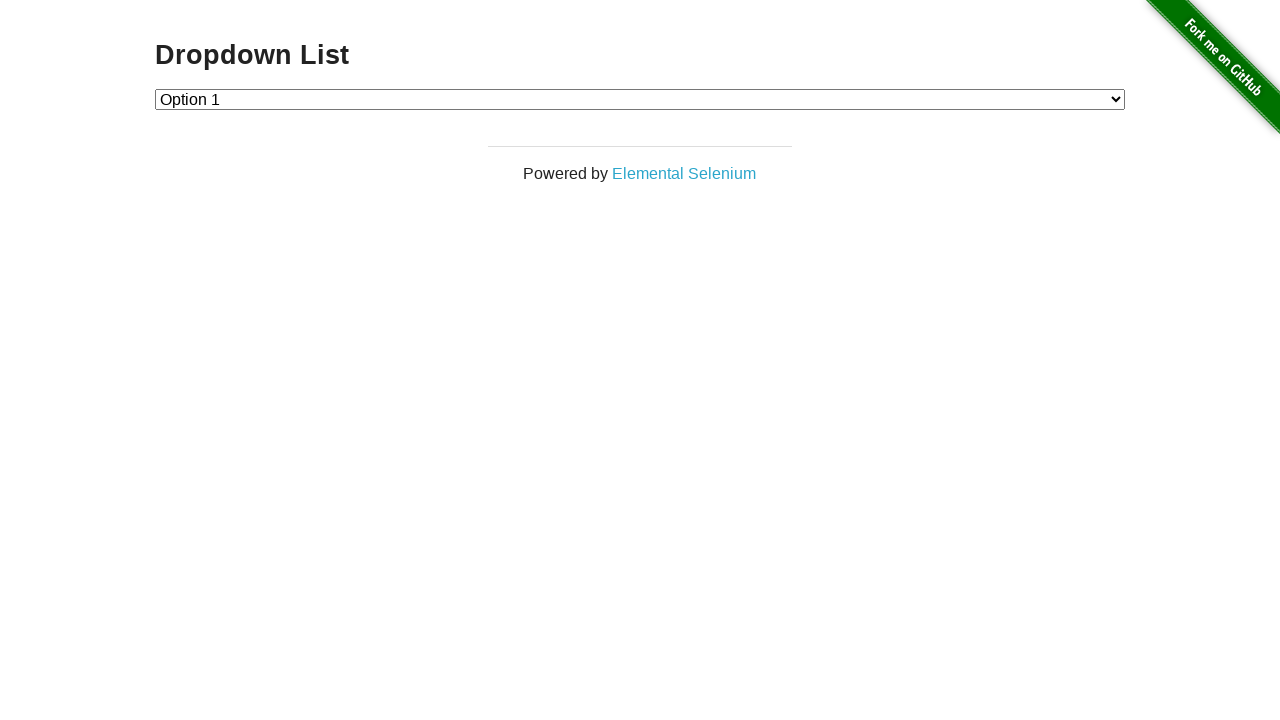